Tests autocomplete functionality by typing a partial country name and using keyboard navigation to select from the suggestions dropdown

Starting URL: https://rahulshettyacademy.com/AutomationPractice/

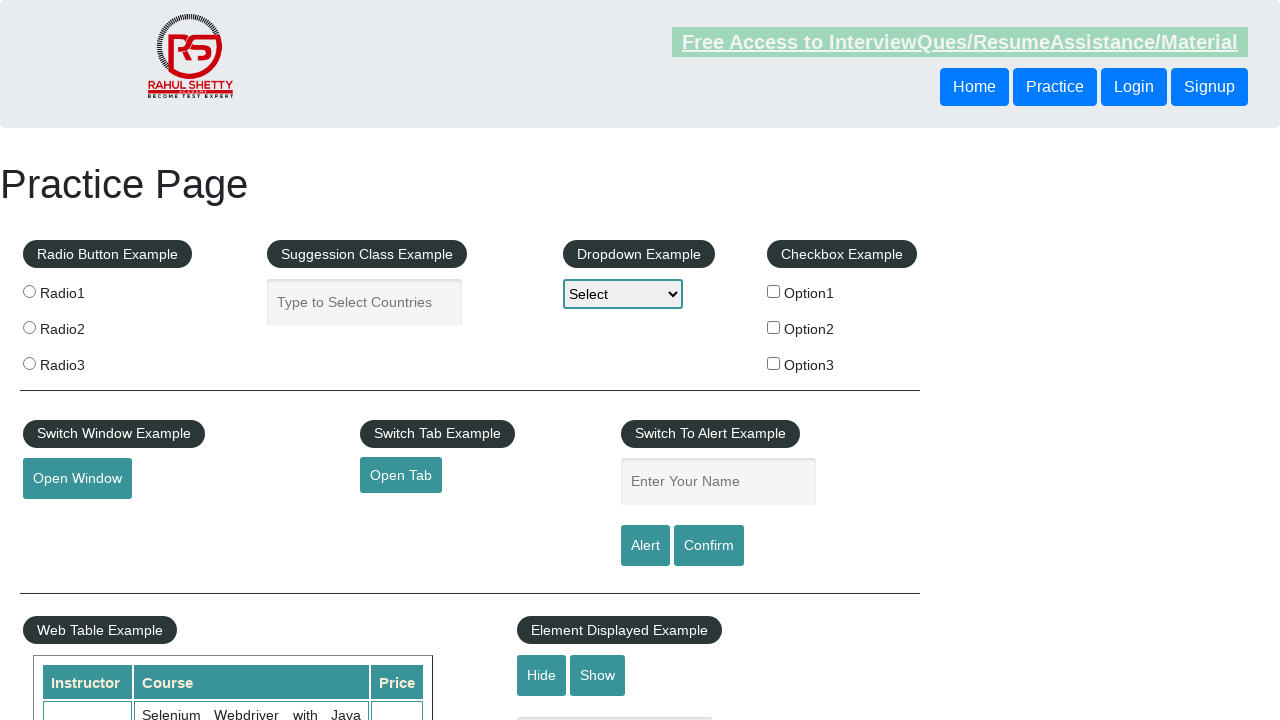

Filled autocomplete field with partial country name 'ind' on #autocomplete
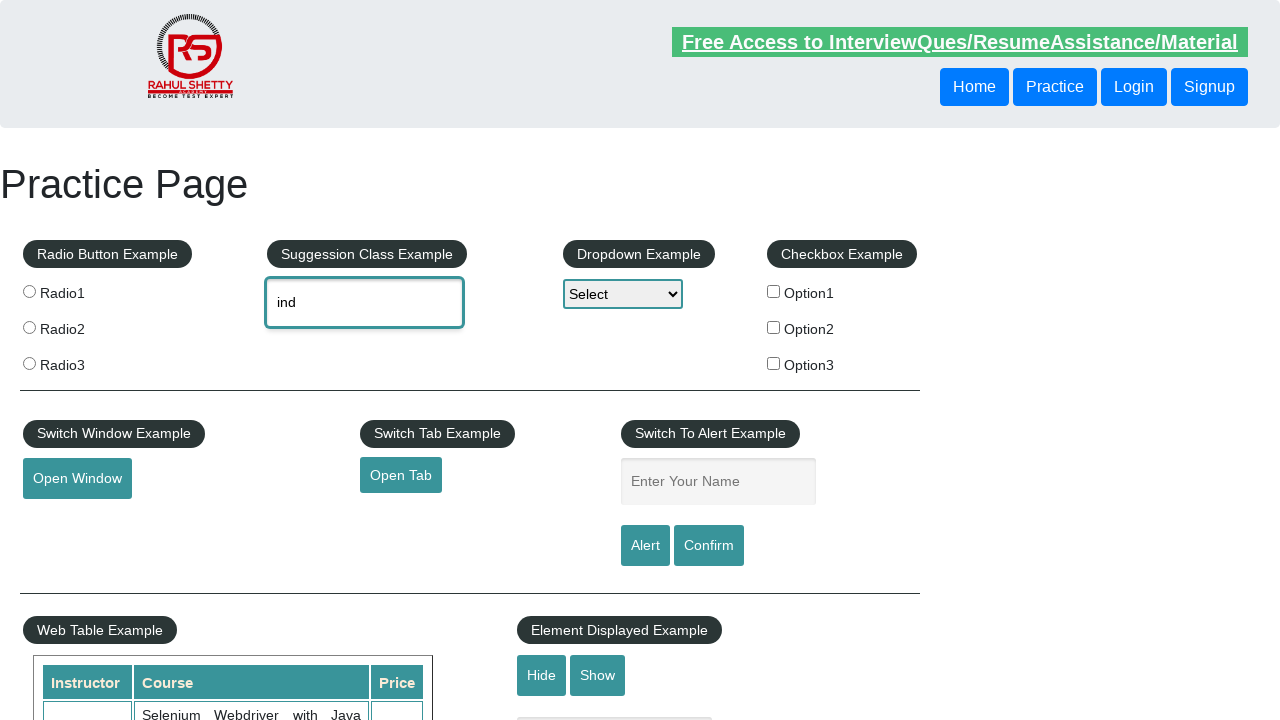

Waited for autocomplete suggestions dropdown to appear
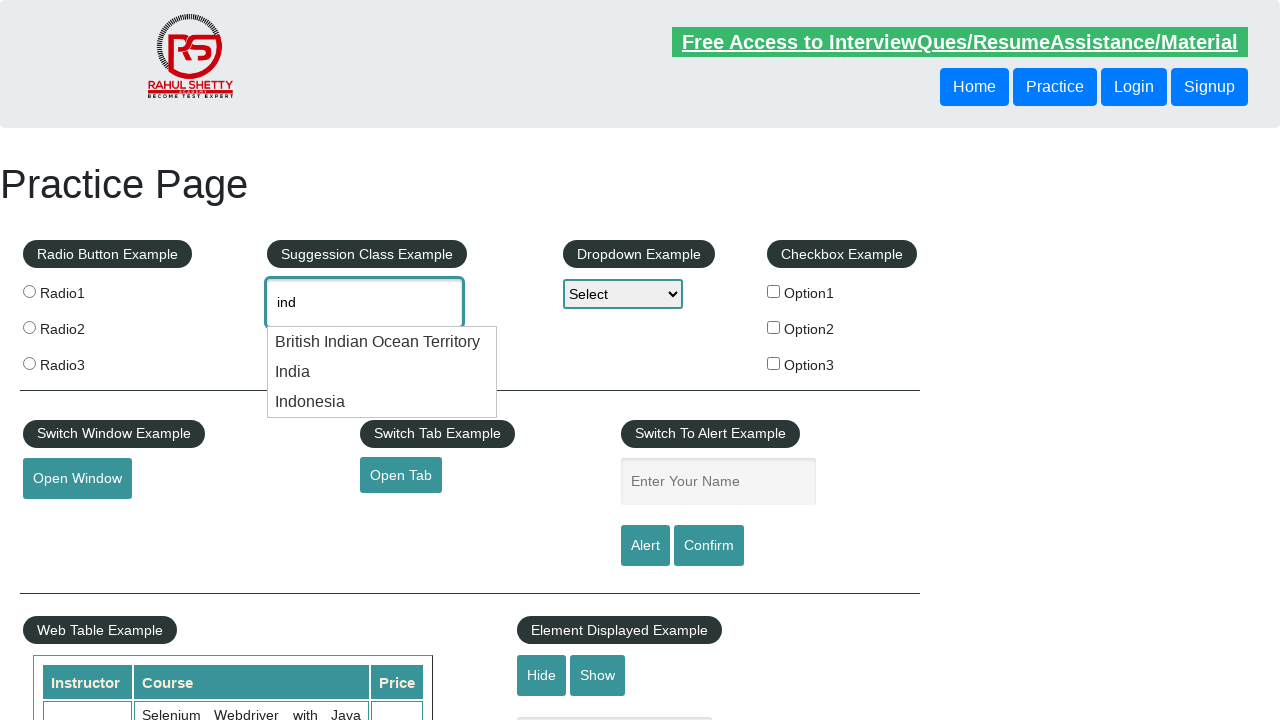

Pressed ArrowDown once to navigate to first suggestion on #autocomplete
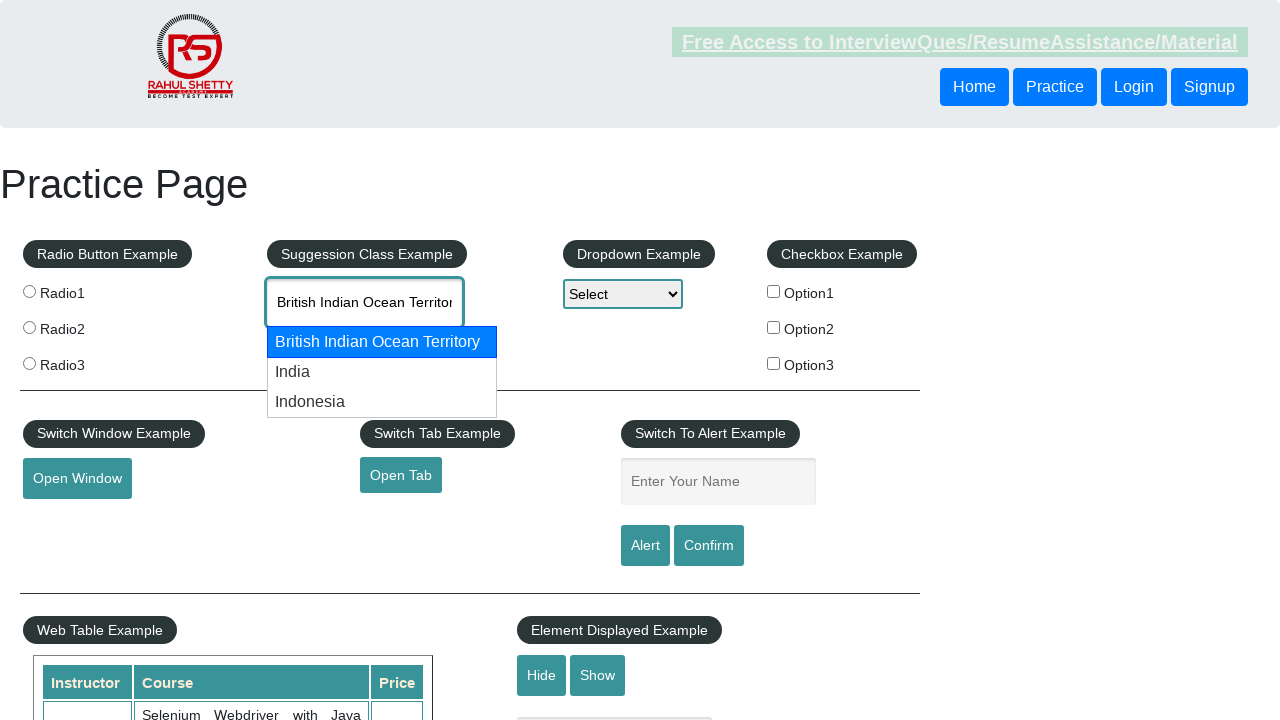

Pressed ArrowDown again to navigate to second suggestion on #autocomplete
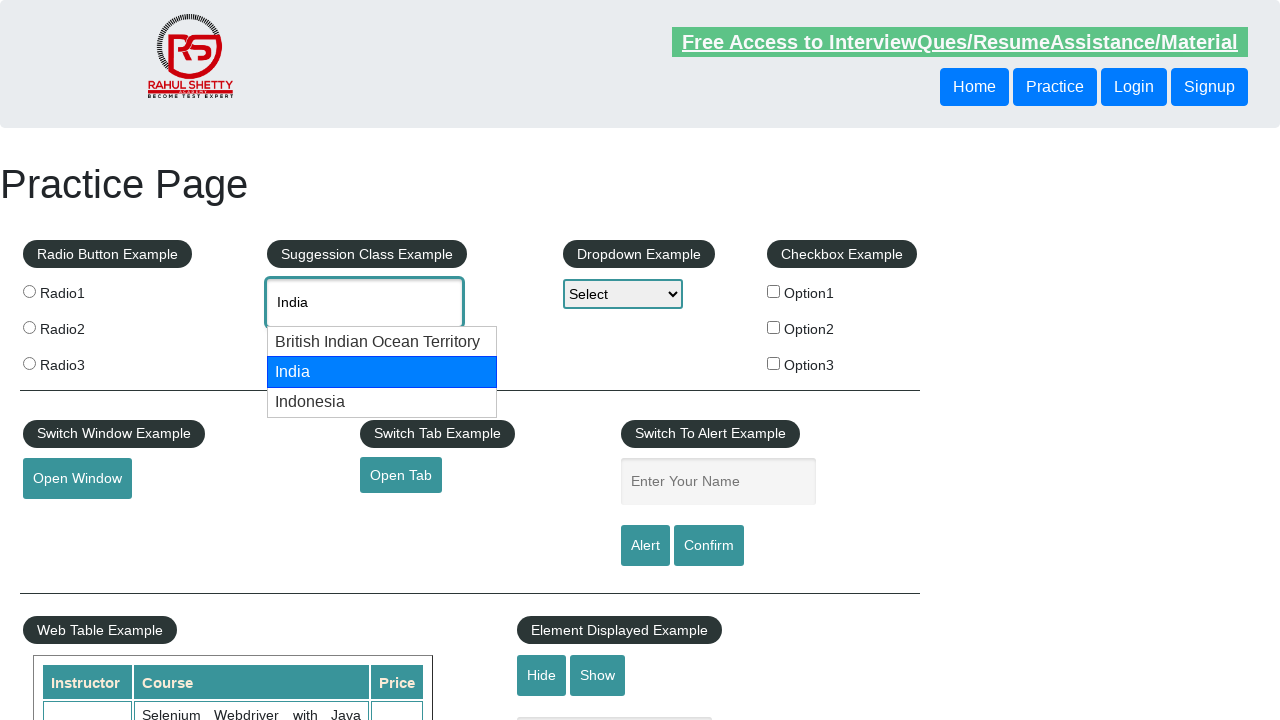

Retrieved selected autocomplete value: None
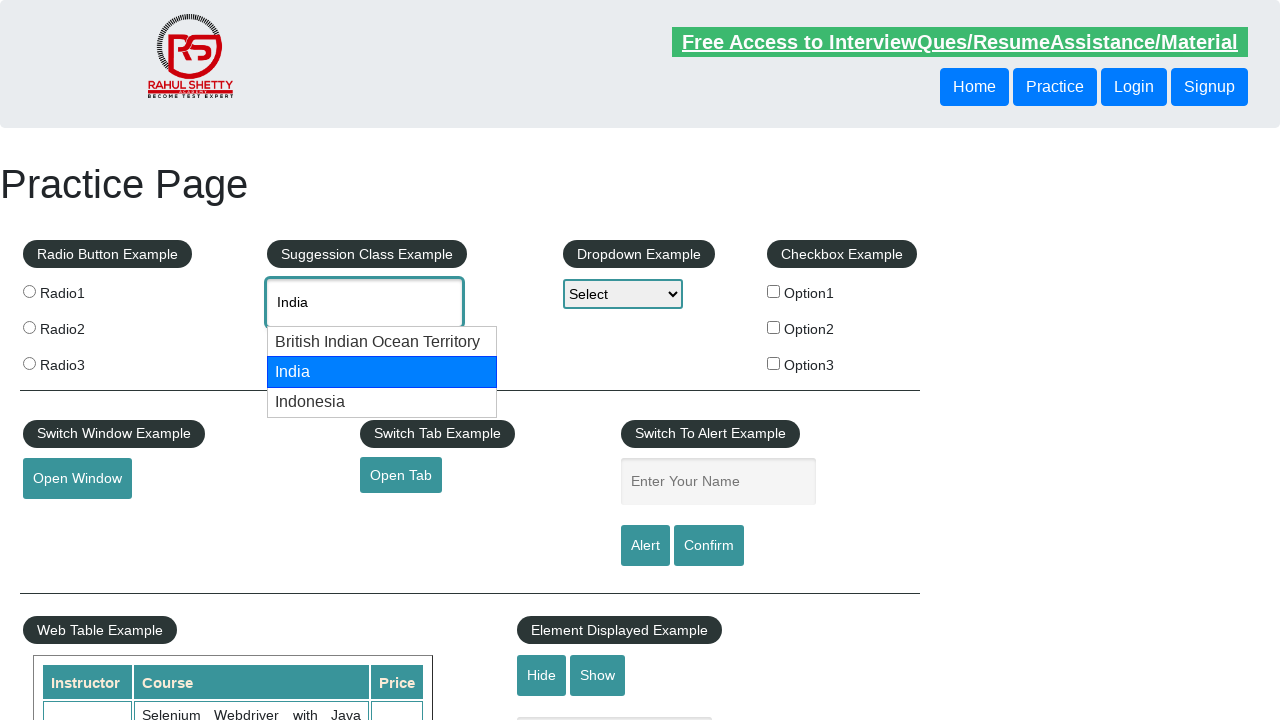

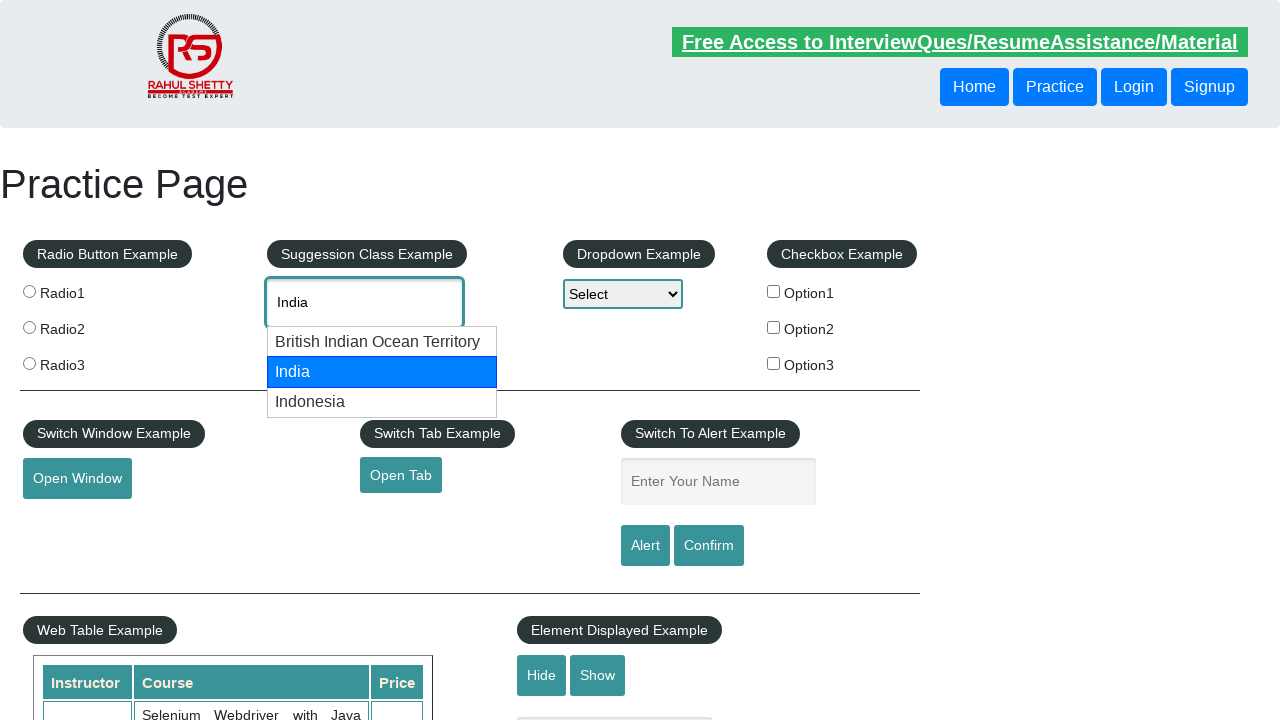